Navigates to SpiceJet website and interacts with a dropdown selection element to select a city

Starting URL: https://beta.spicejet.com/

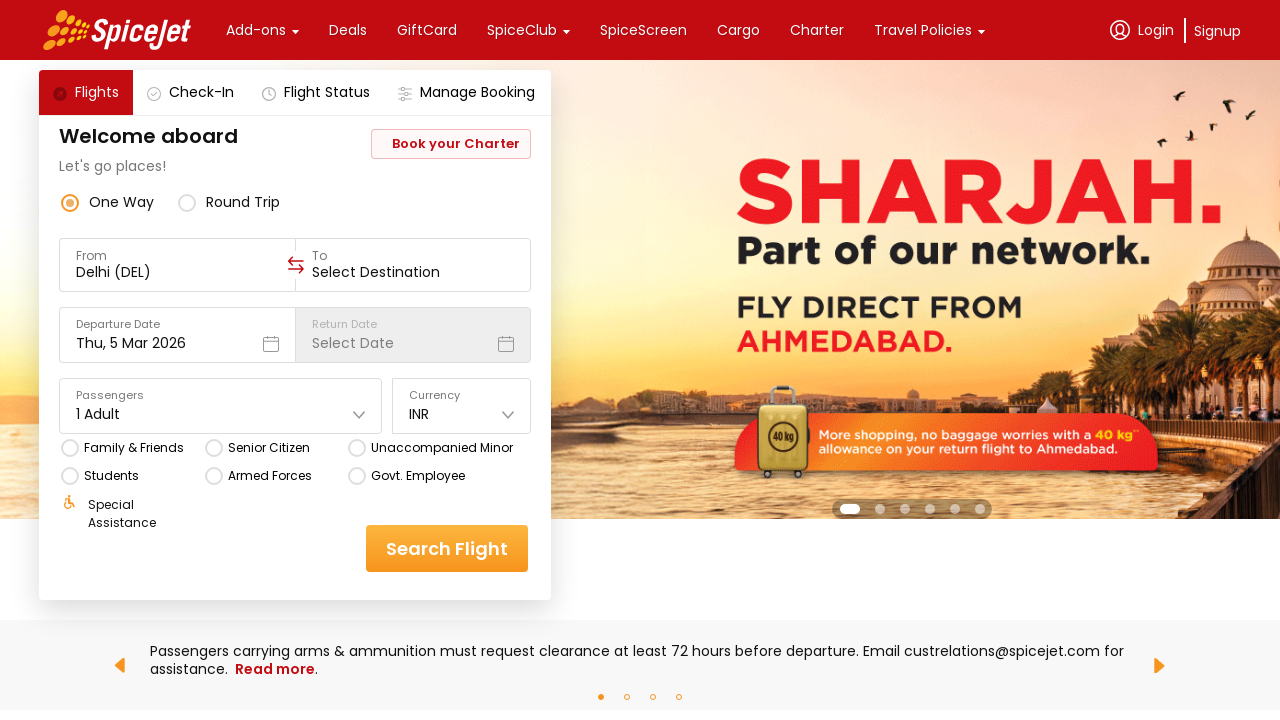

Waited for page to fully load (networkidle state)
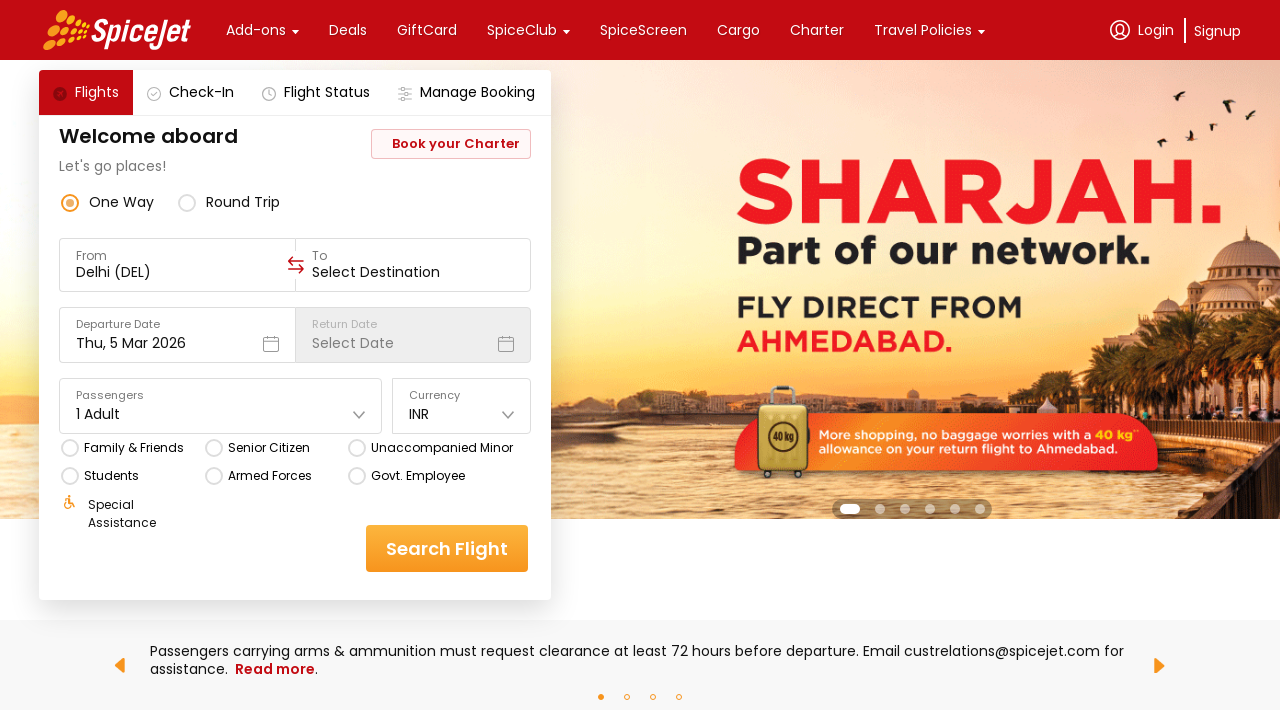

Clicked on text input dropdown trigger at (178, 272) on input[type='text']
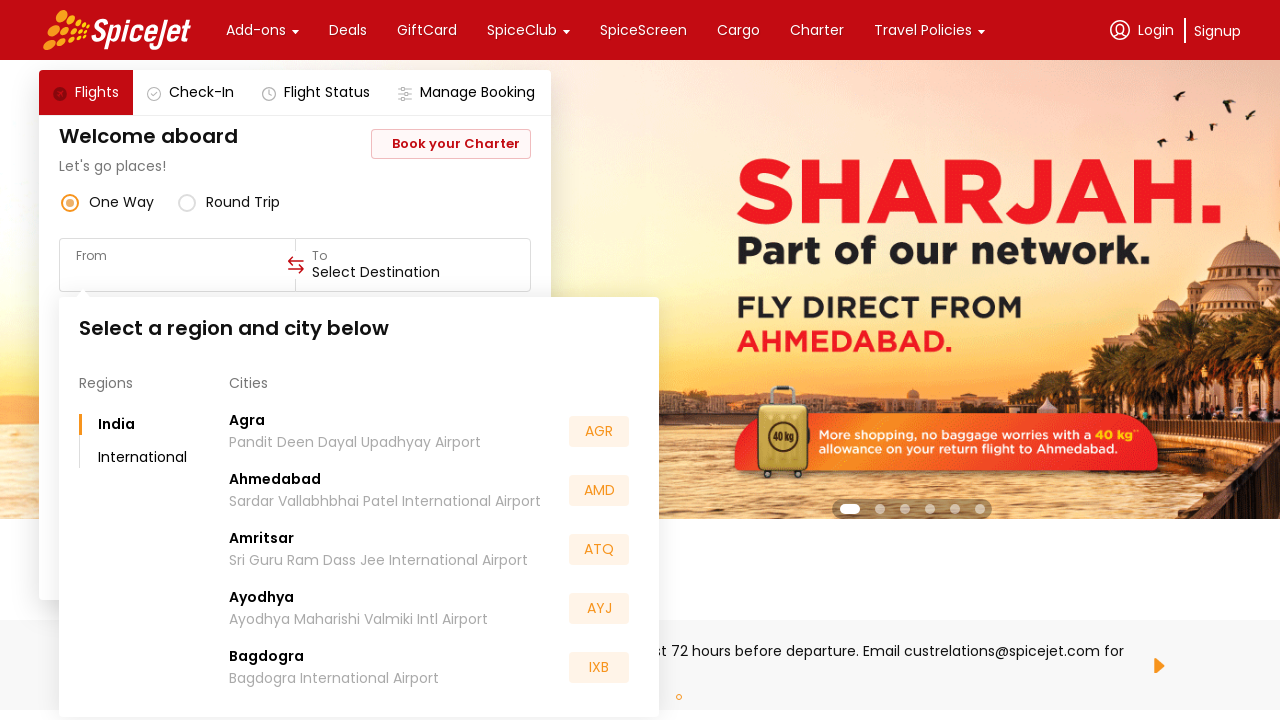

Selected 'Ahmedabad' from dropdown options at (275, 480) on text=Ahmedabad
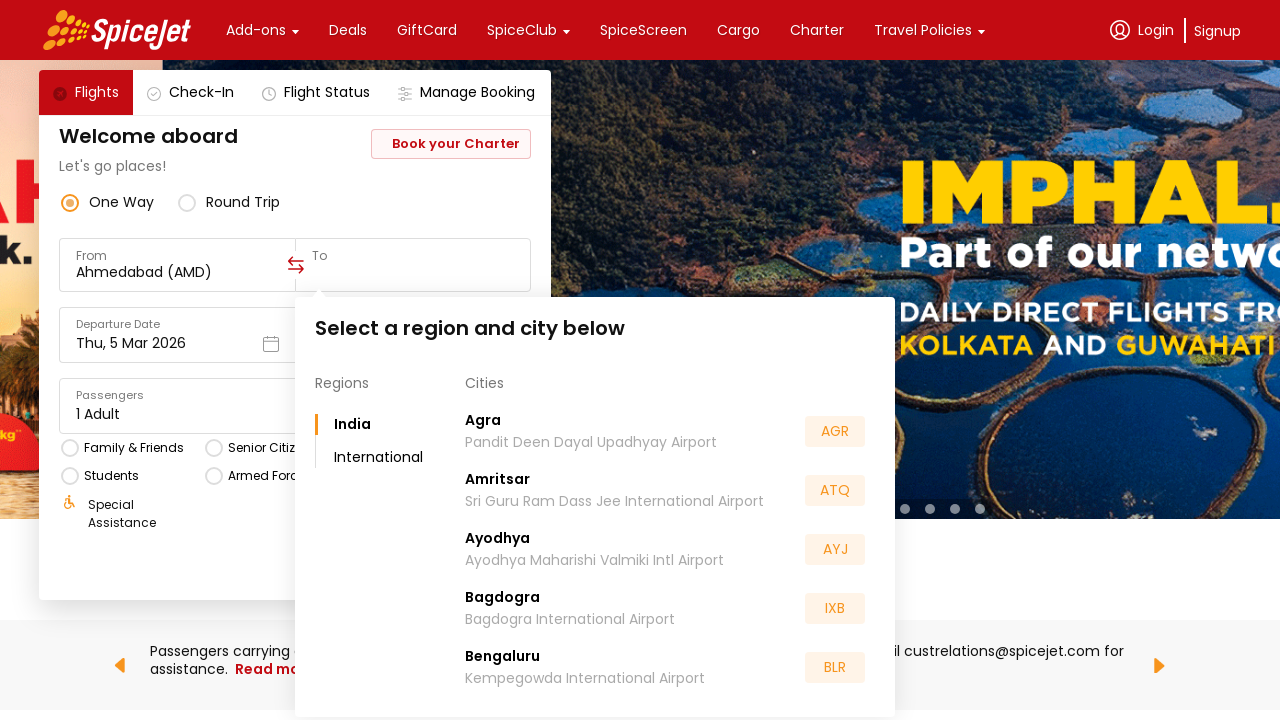

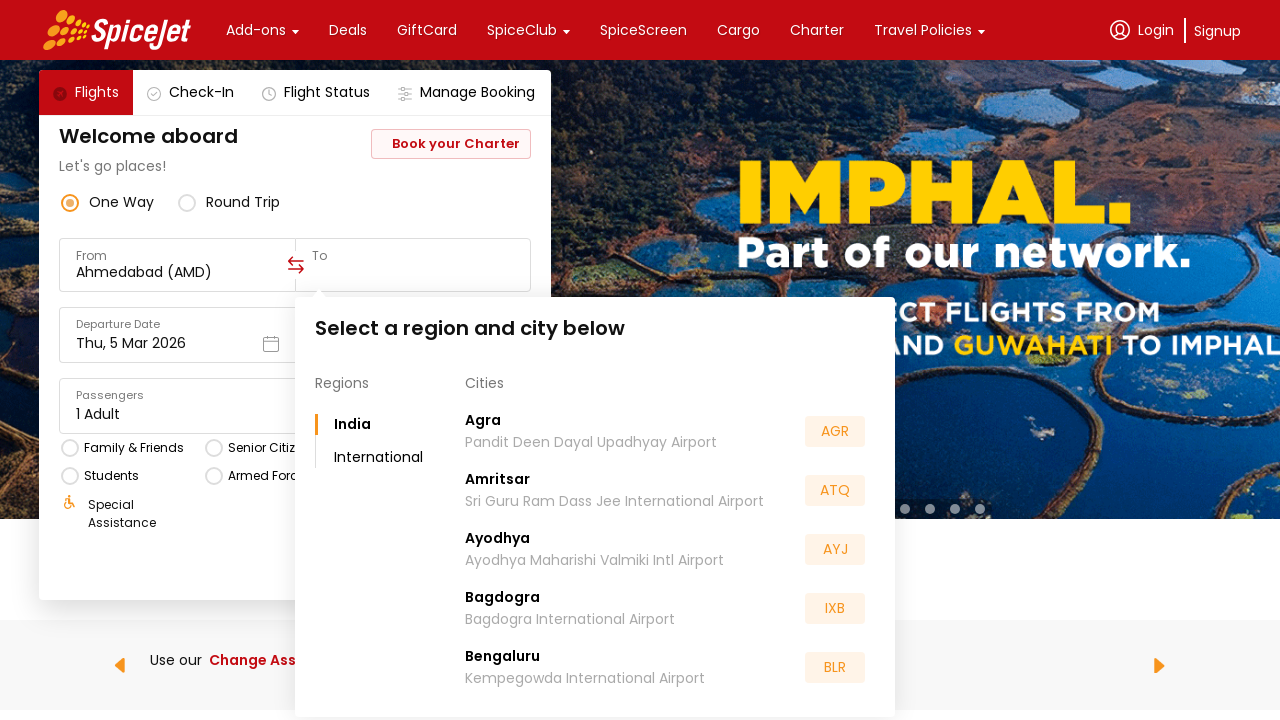